Tests XPath locator with multiple attributes using logical OR operator by clicking a link that contains either 'grid' or 'webdriver' in its class attribute

Starting URL: https://www.selenium.dev/

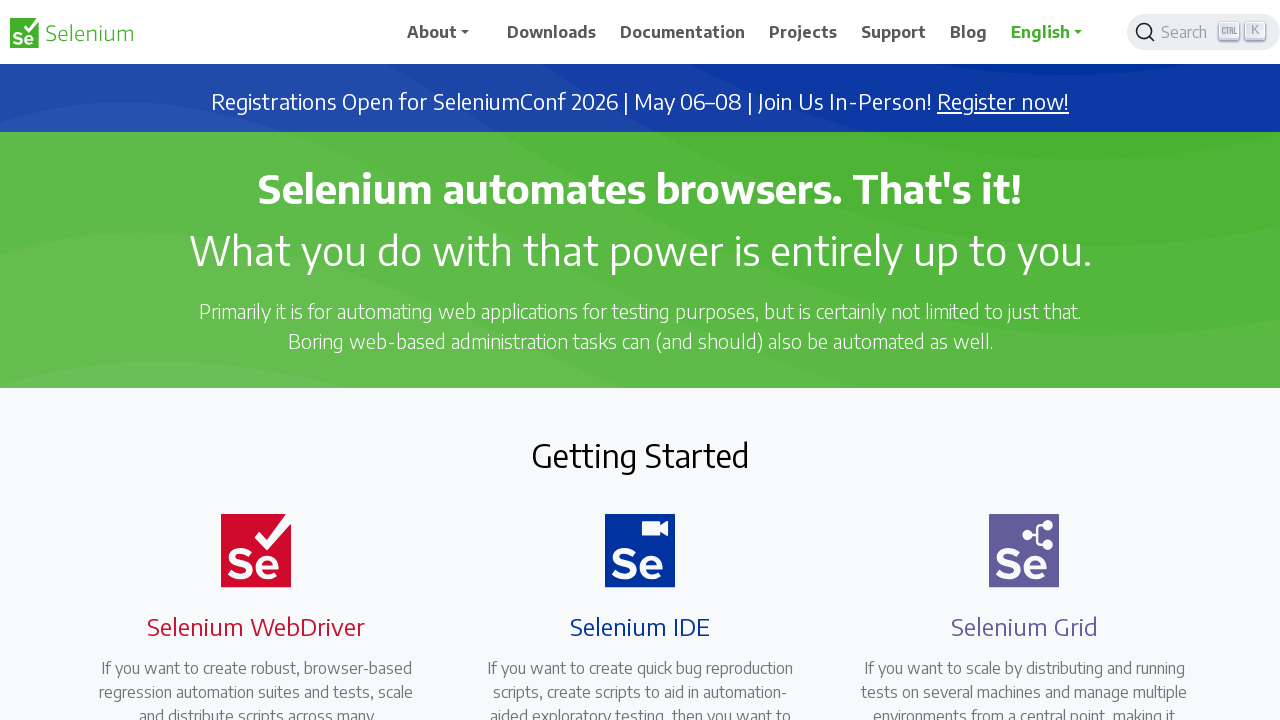

Navigated to https://www.selenium.dev/
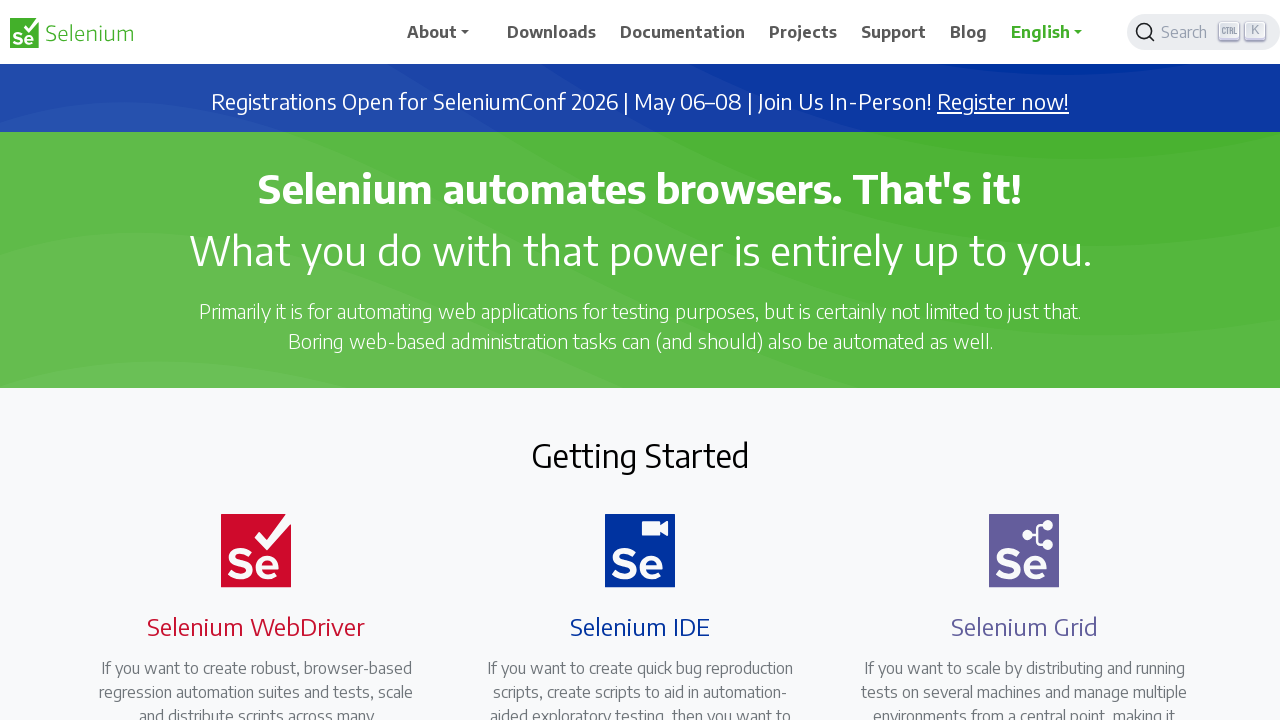

Clicked link with XPath containing either 'grid' or 'webdriver' class attribute at (244, 360) on xpath=//a[contains(@class,'grid') or contains(@class,'webdriver')]
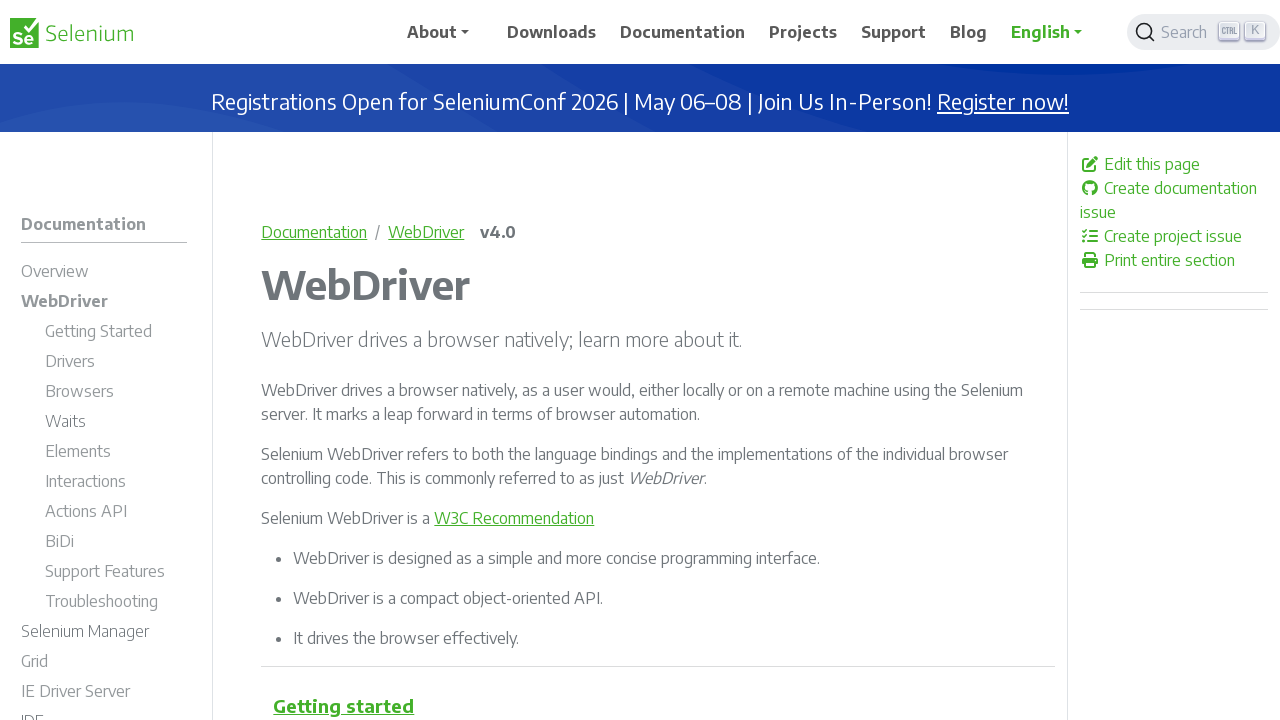

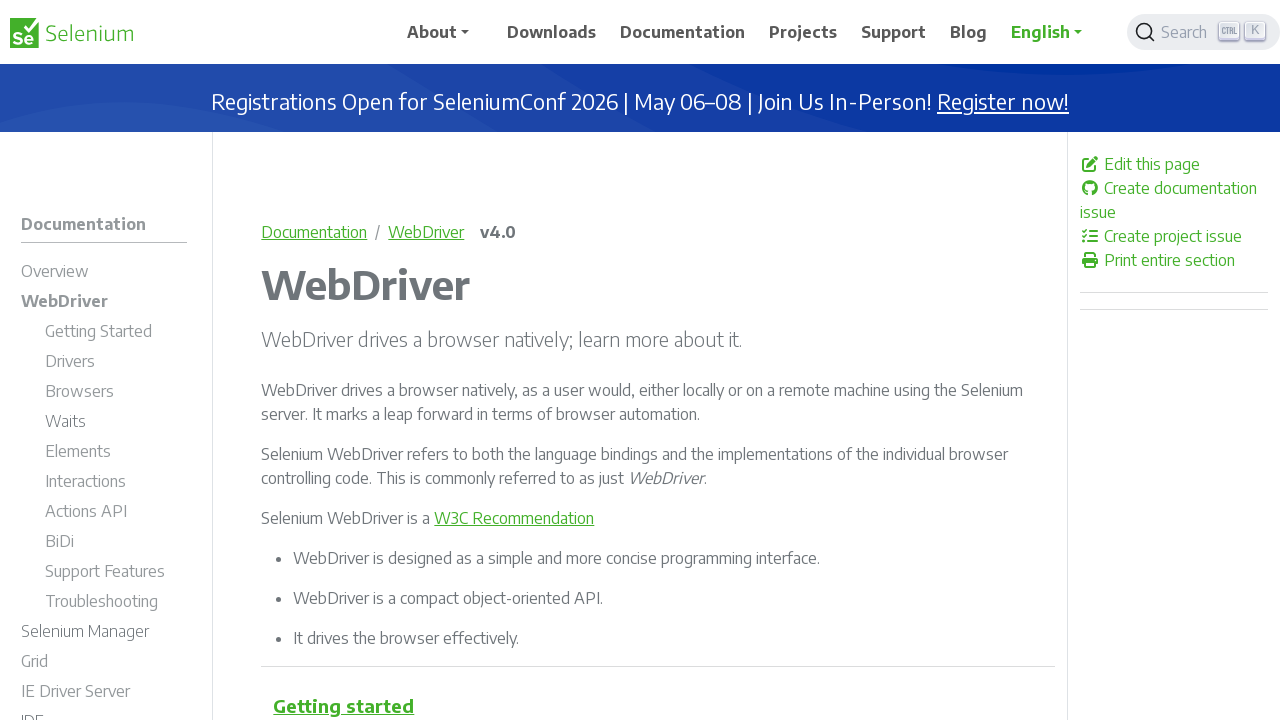